Tests filtering to display all items after applying other filters.

Starting URL: https://demo.playwright.dev/todomvc

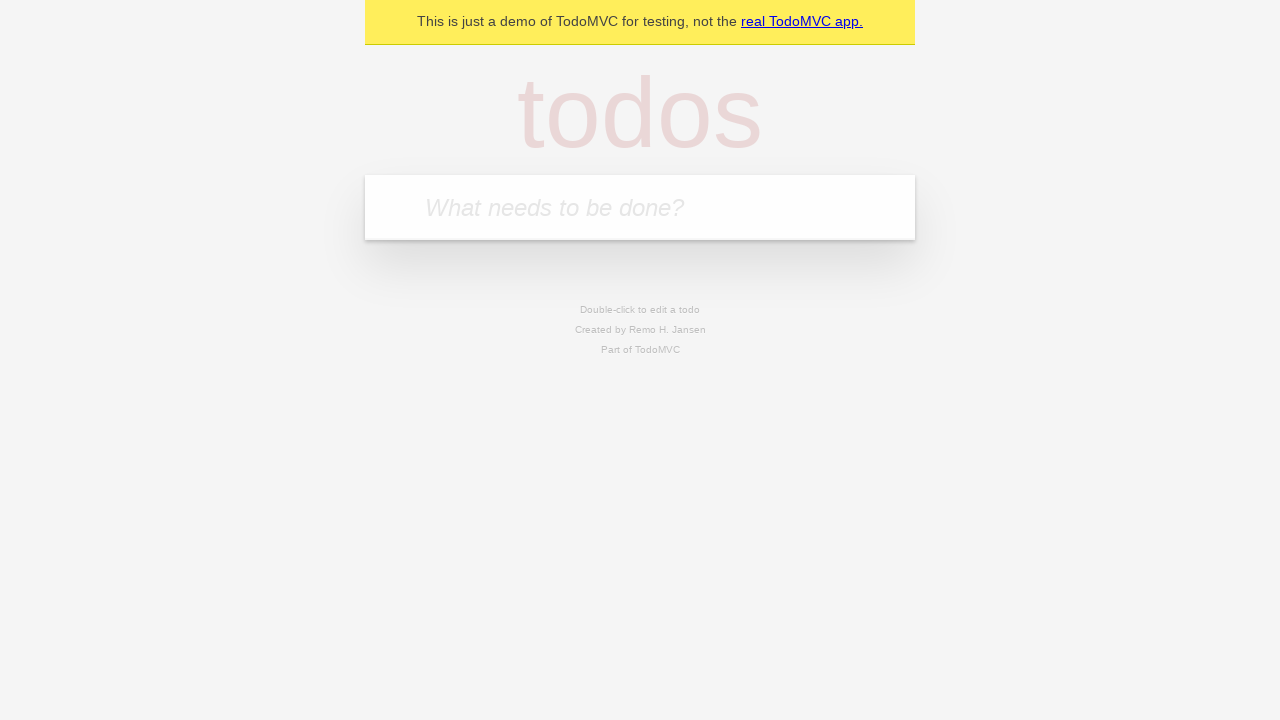

Filled new todo input with 'buy some cheese' on .new-todo
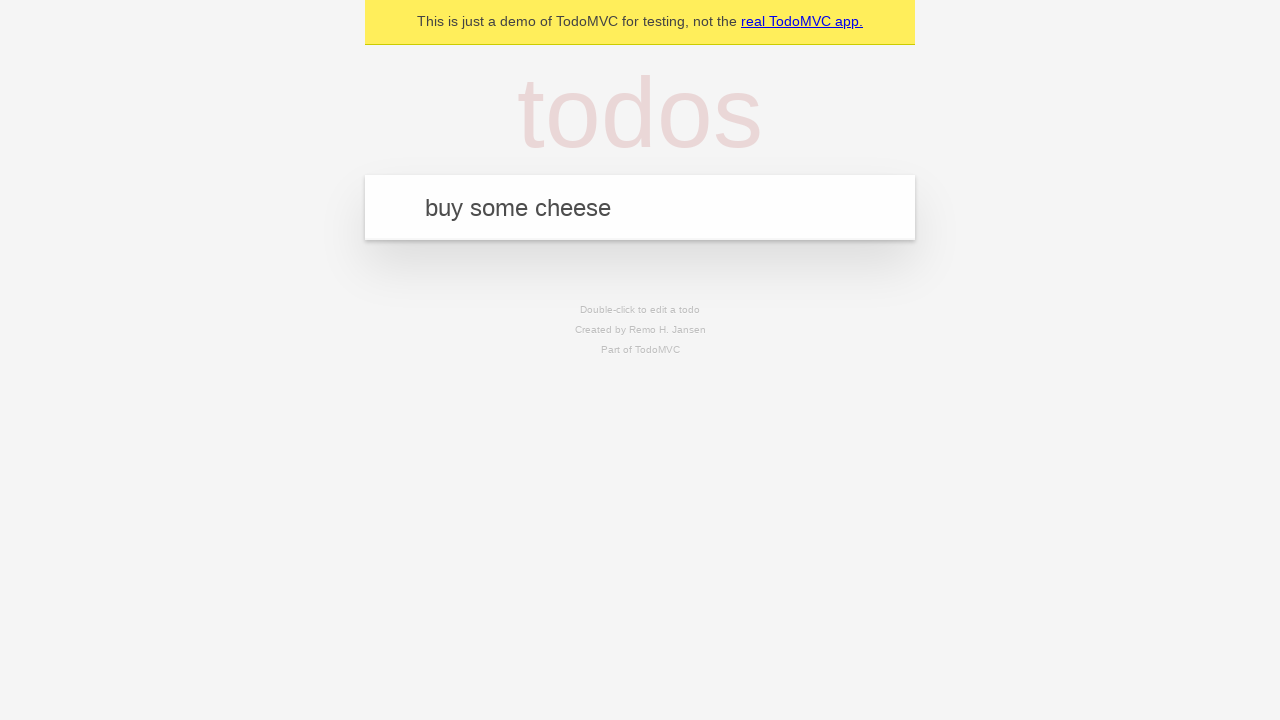

Pressed Enter to add first todo on .new-todo
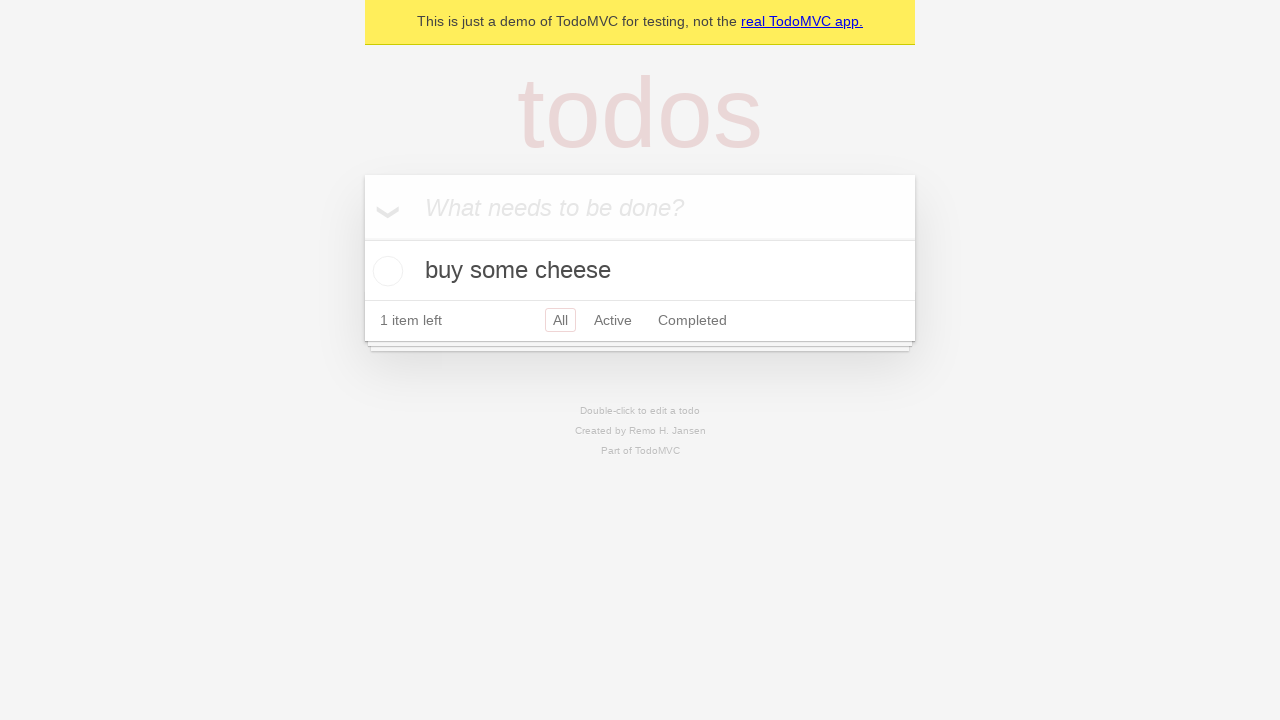

Filled new todo input with 'feed the cat' on .new-todo
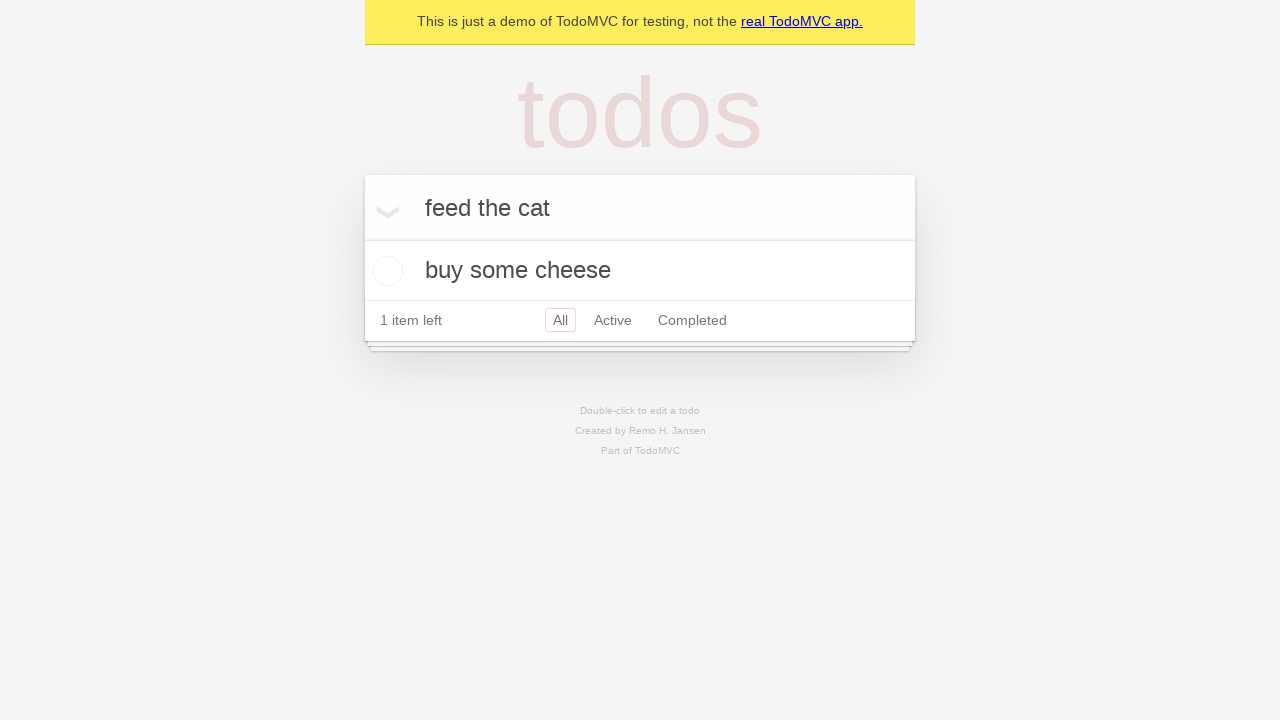

Pressed Enter to add second todo on .new-todo
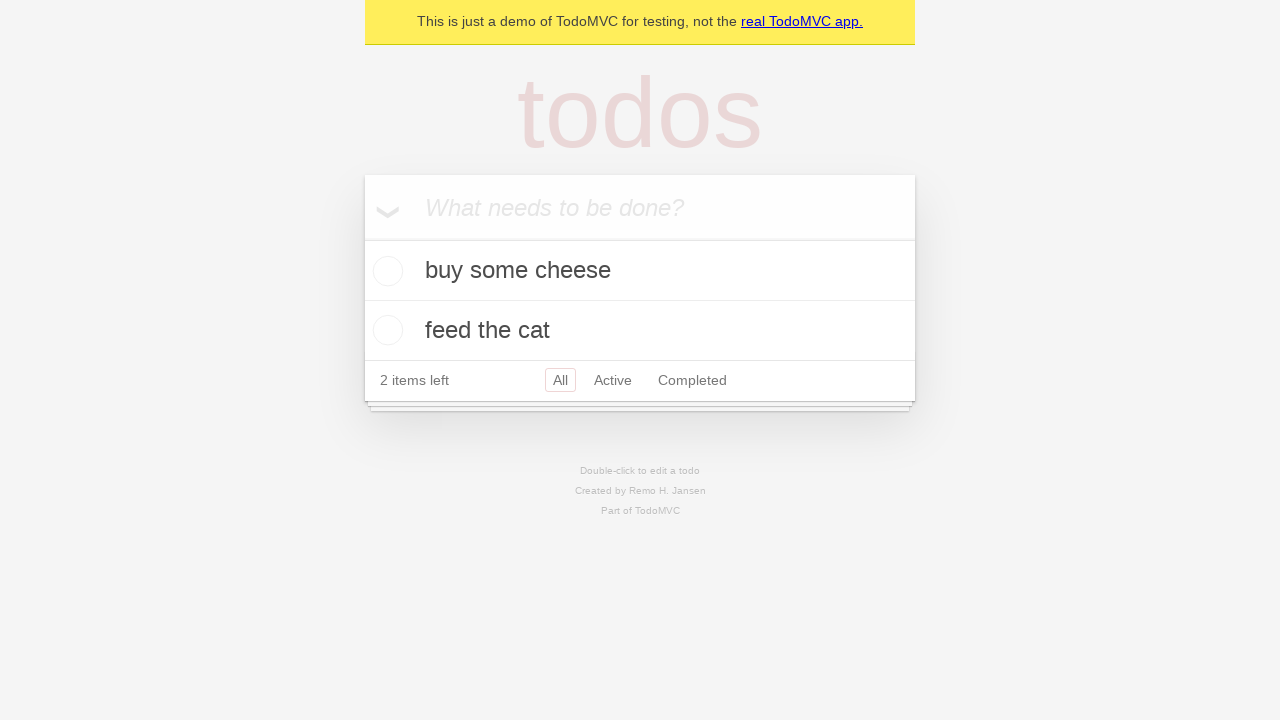

Filled new todo input with 'book a doctors appointment' on .new-todo
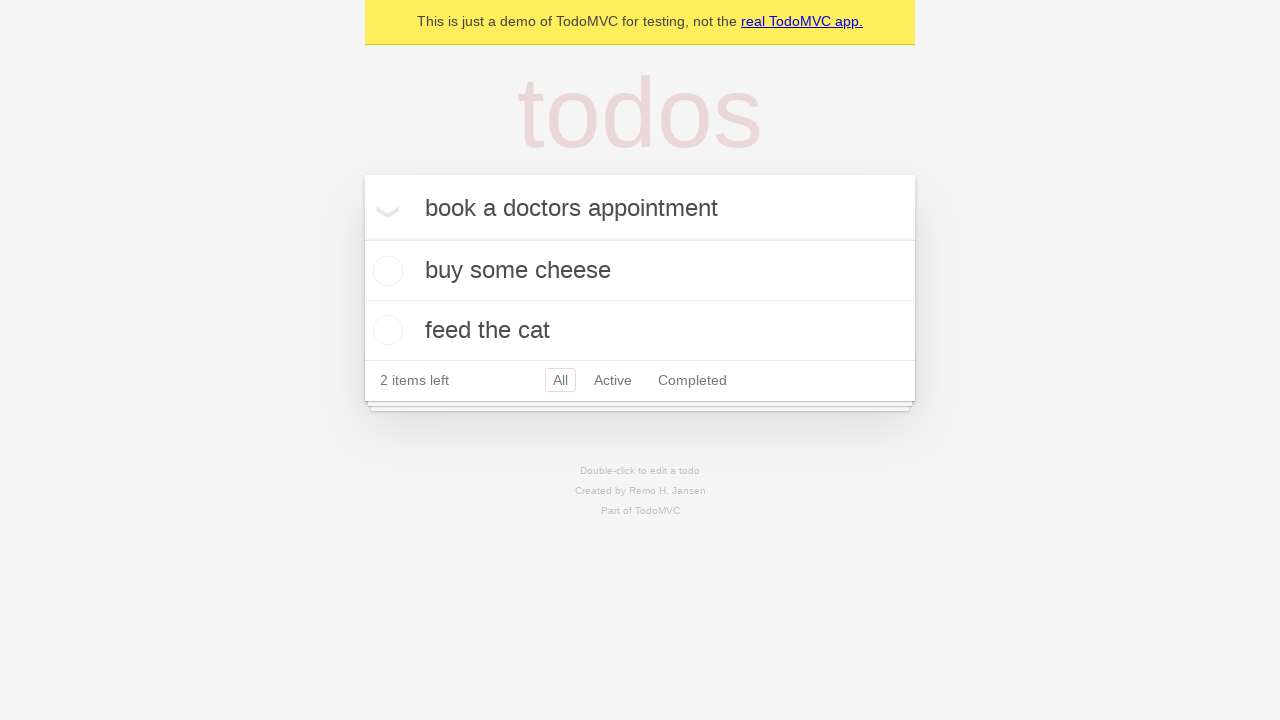

Pressed Enter to add third todo on .new-todo
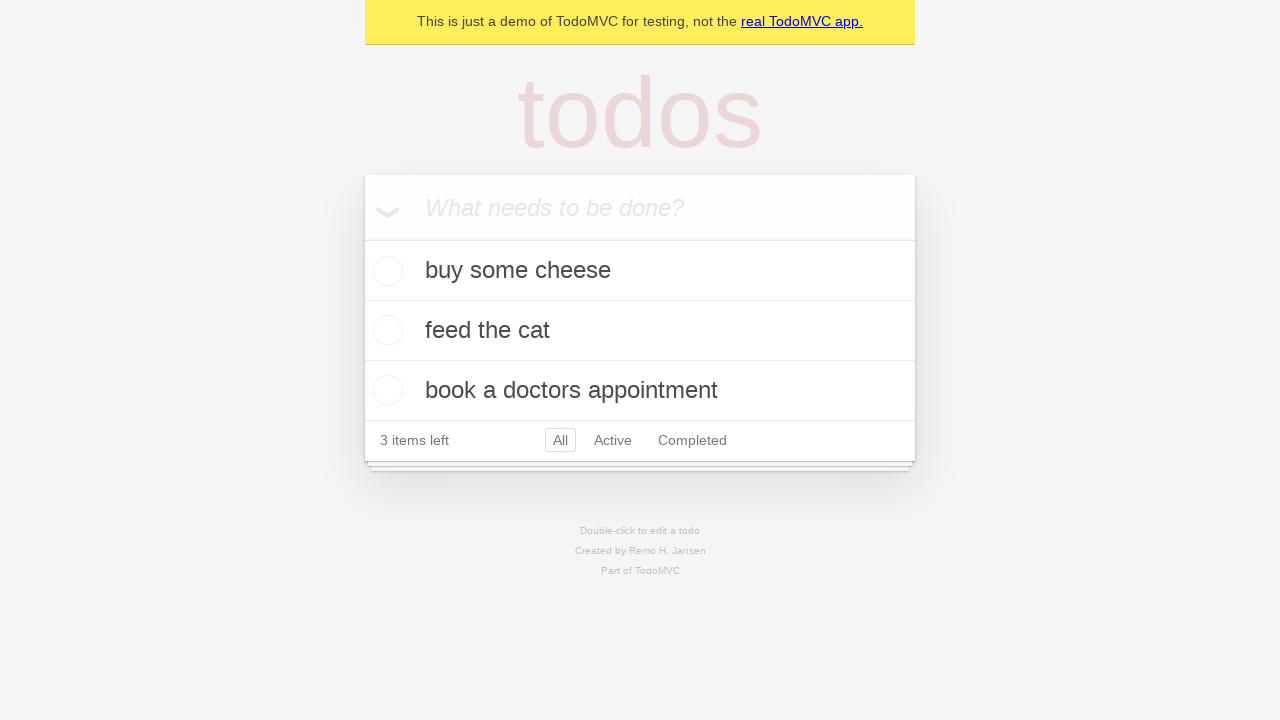

Waited for all three todos to be added to the list
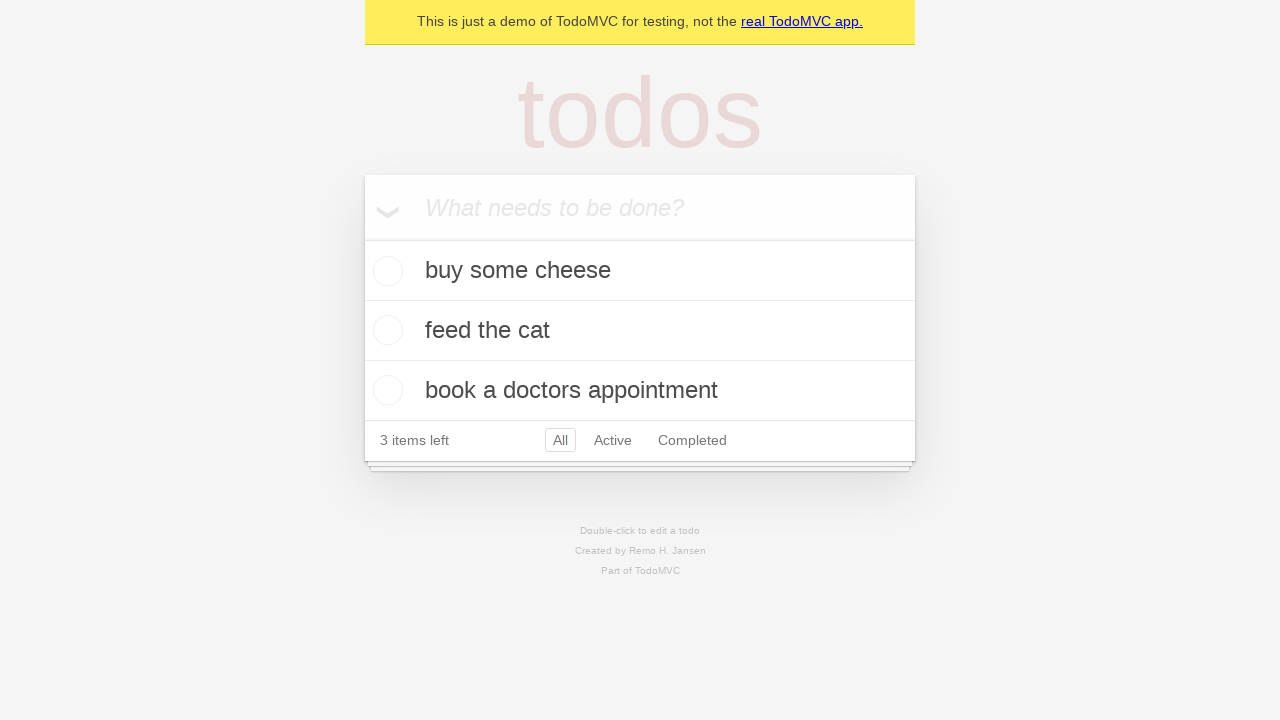

Checked the second todo item as completed at (385, 330) on .todo-list li .toggle >> nth=1
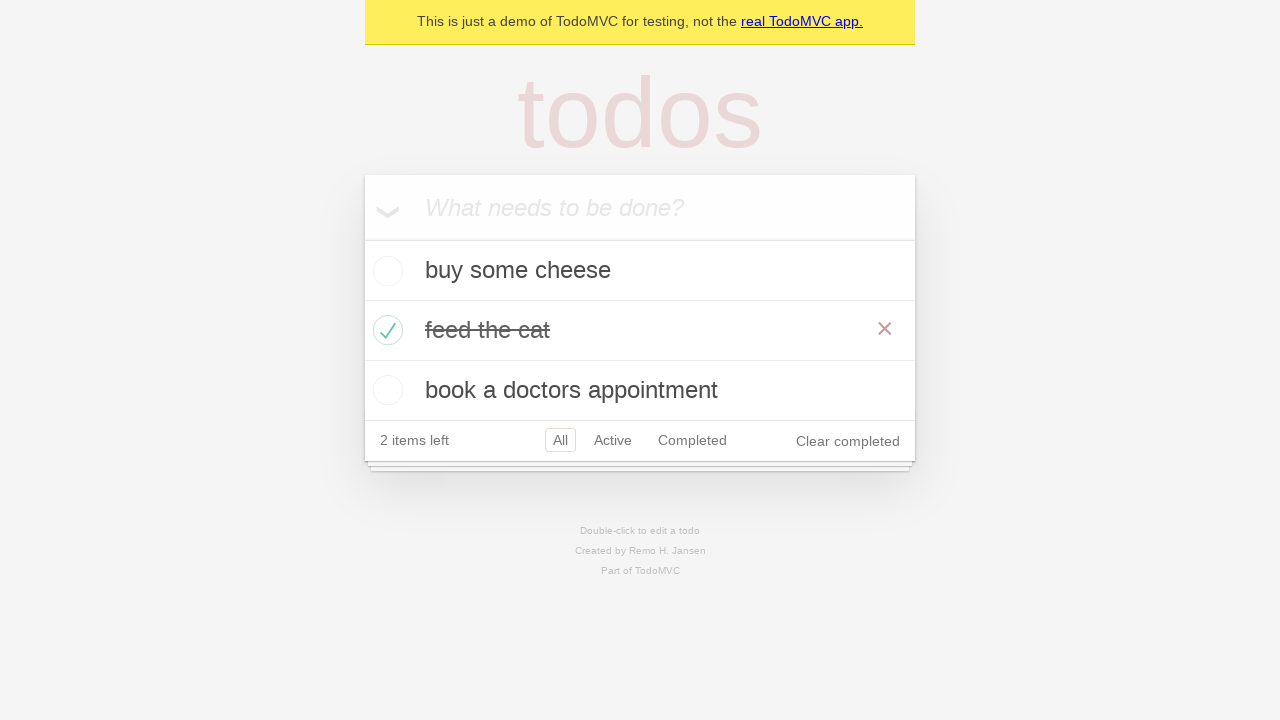

Clicked 'Active' filter to display only active todos at (613, 440) on .filters >> text=Active
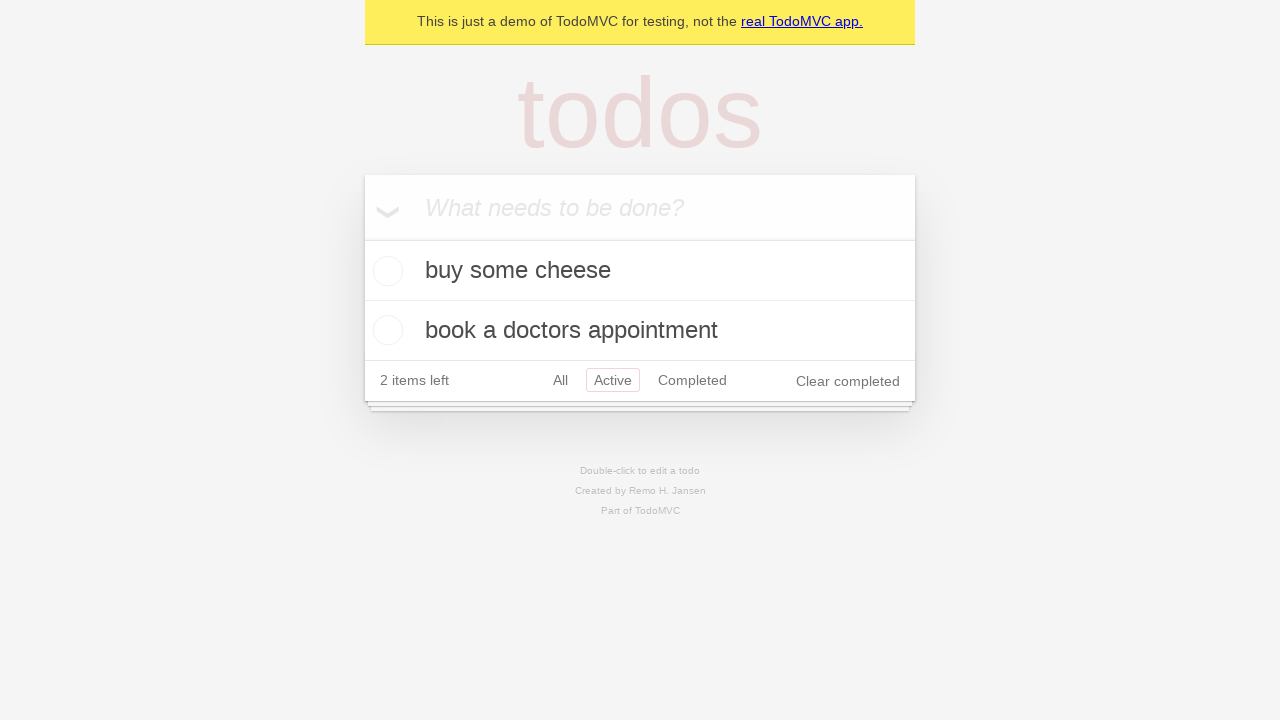

Clicked 'Completed' filter to display only completed todos at (692, 380) on .filters >> text=Completed
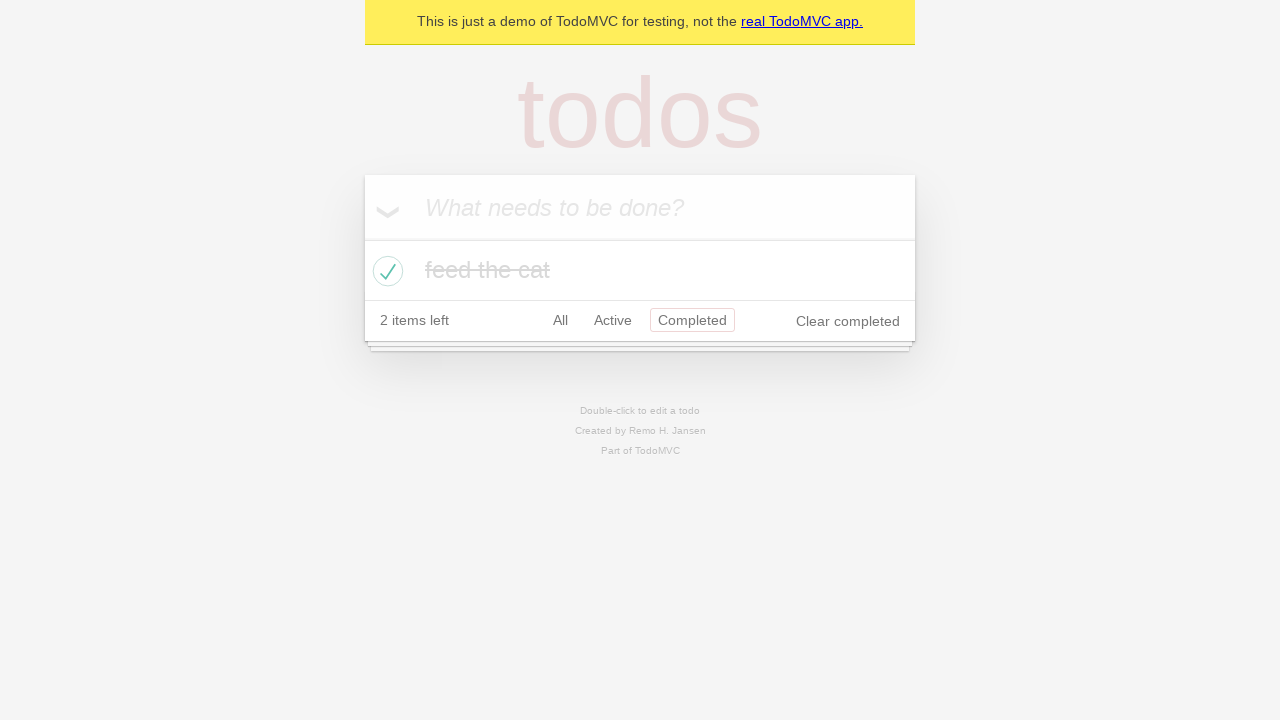

Clicked 'All' filter to display all items at (560, 320) on .filters >> text=All
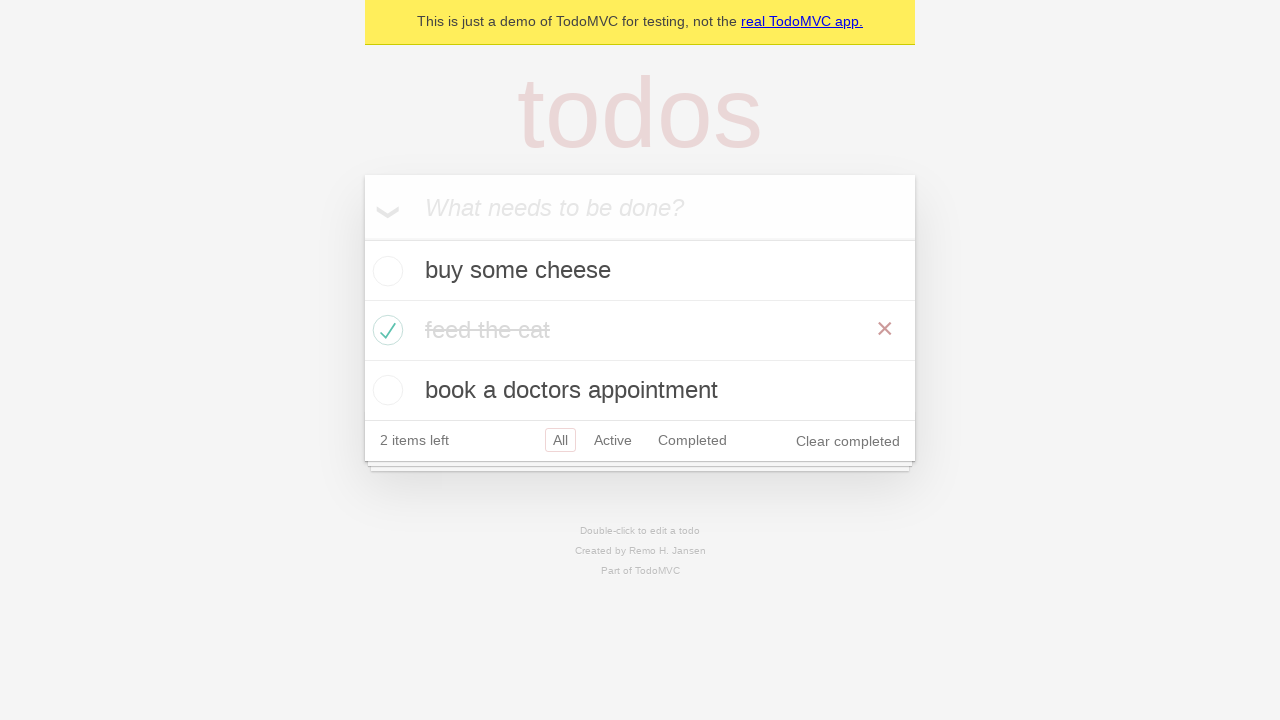

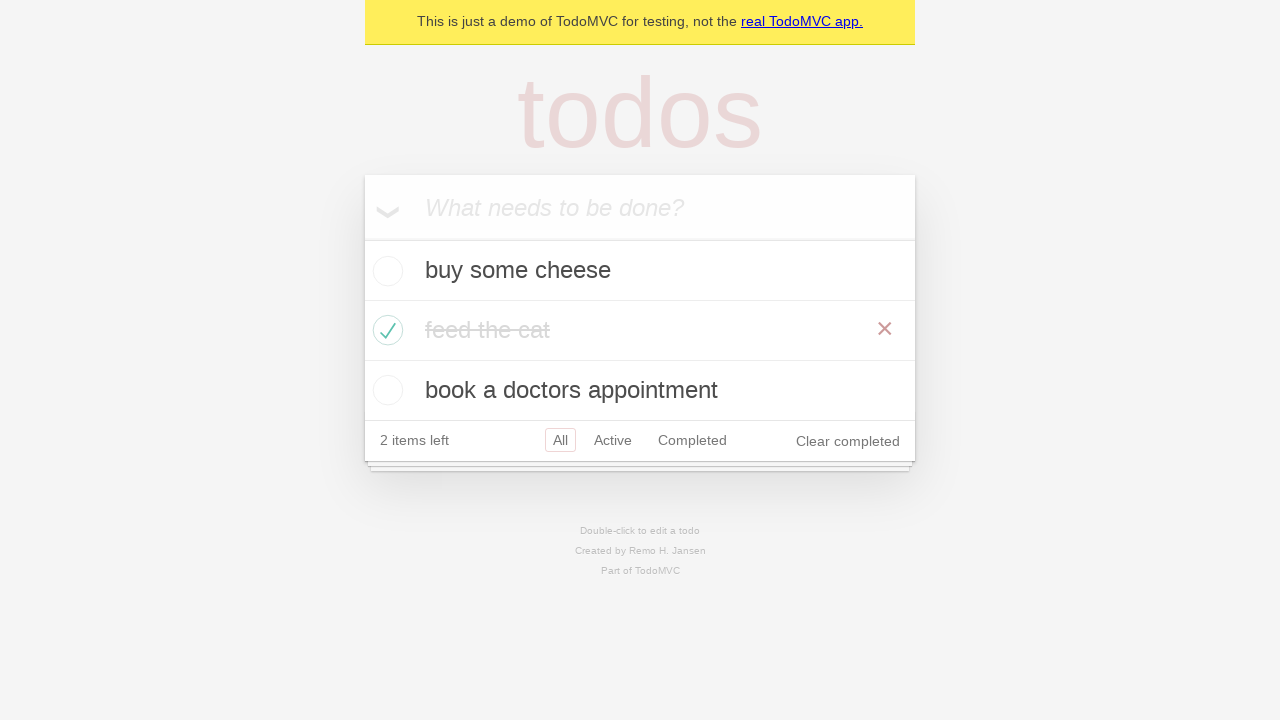